Tests that the form rejects submission when all fields are empty

Starting URL: https://davi-vert.vercel.app/index.html

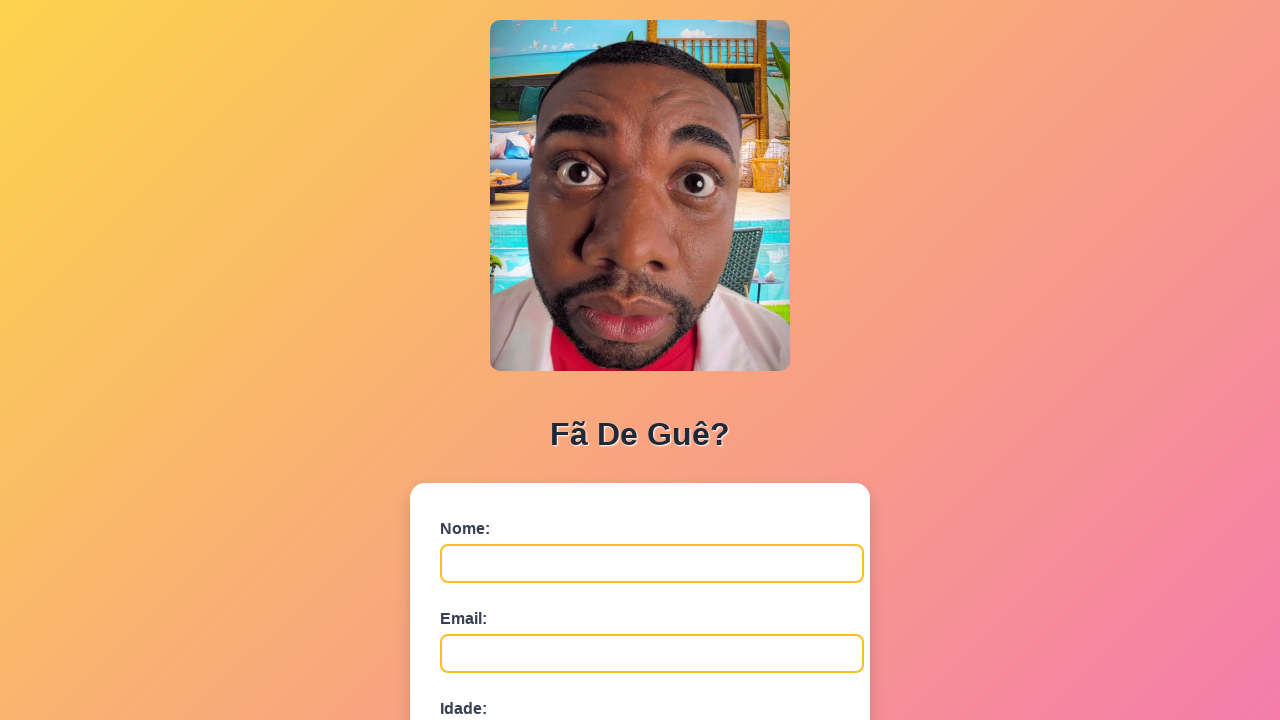

Navigated to form page
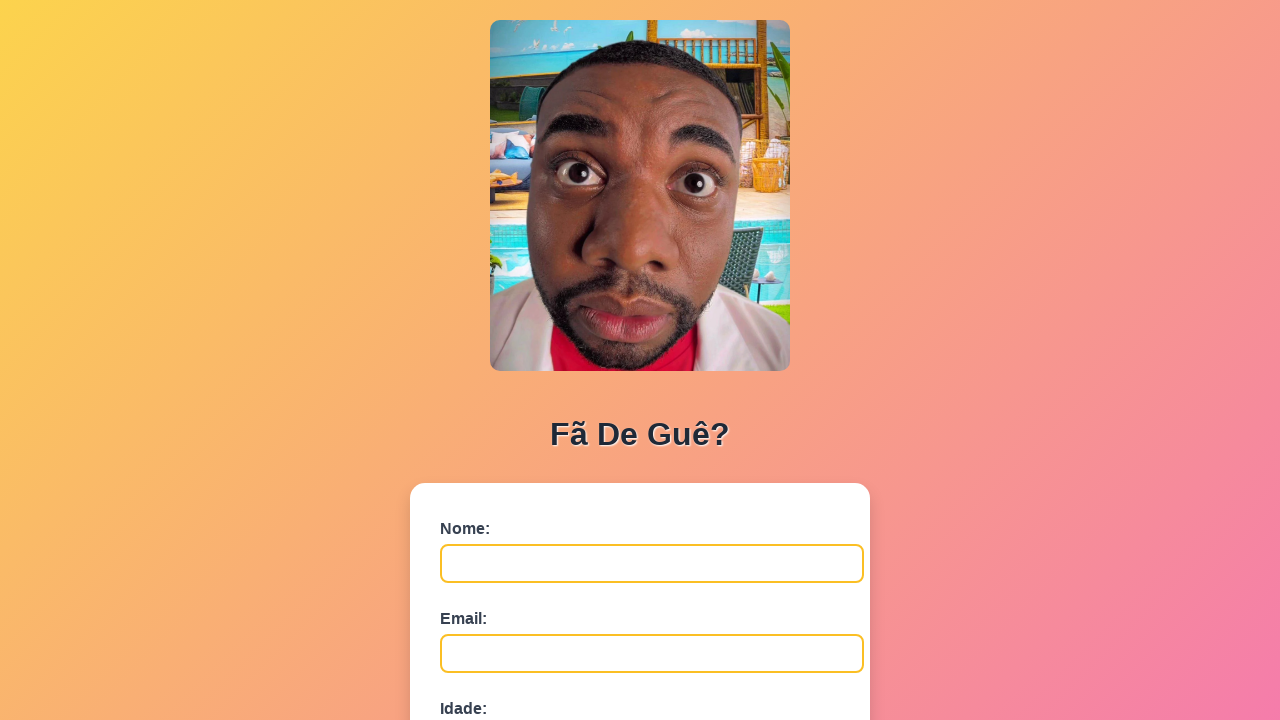

Cleared localStorage
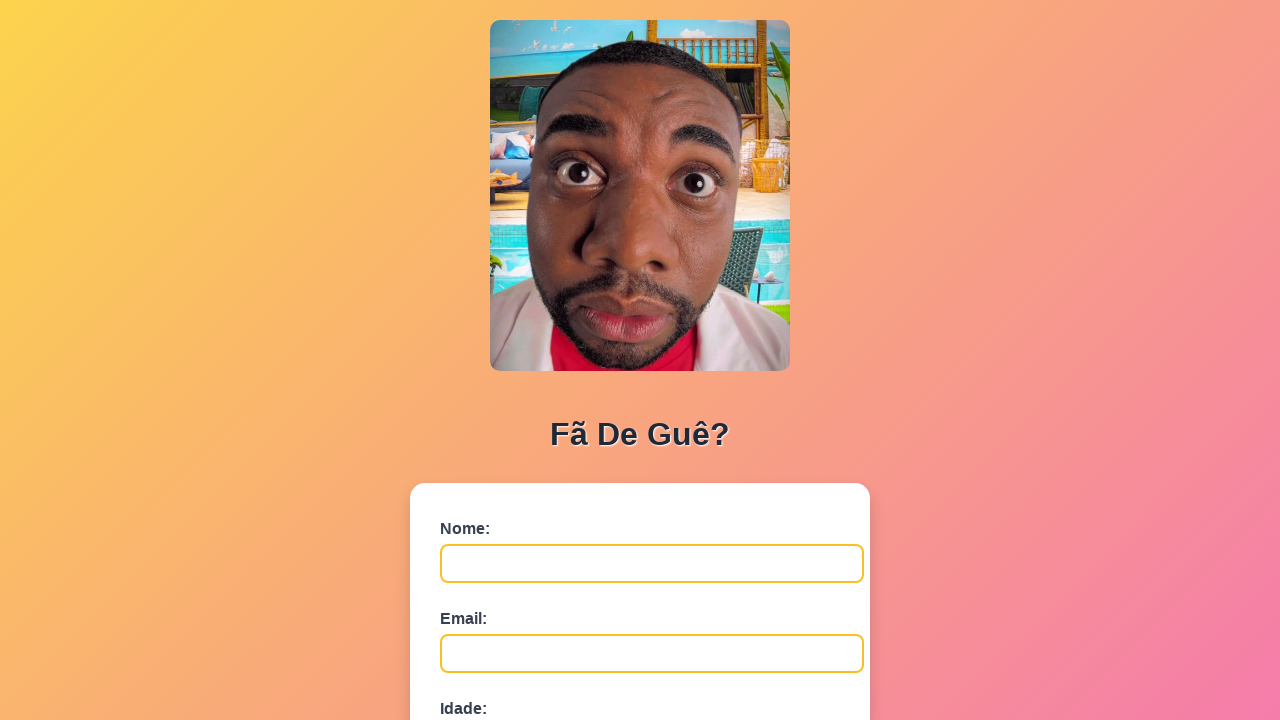

Left nome field empty on #nome
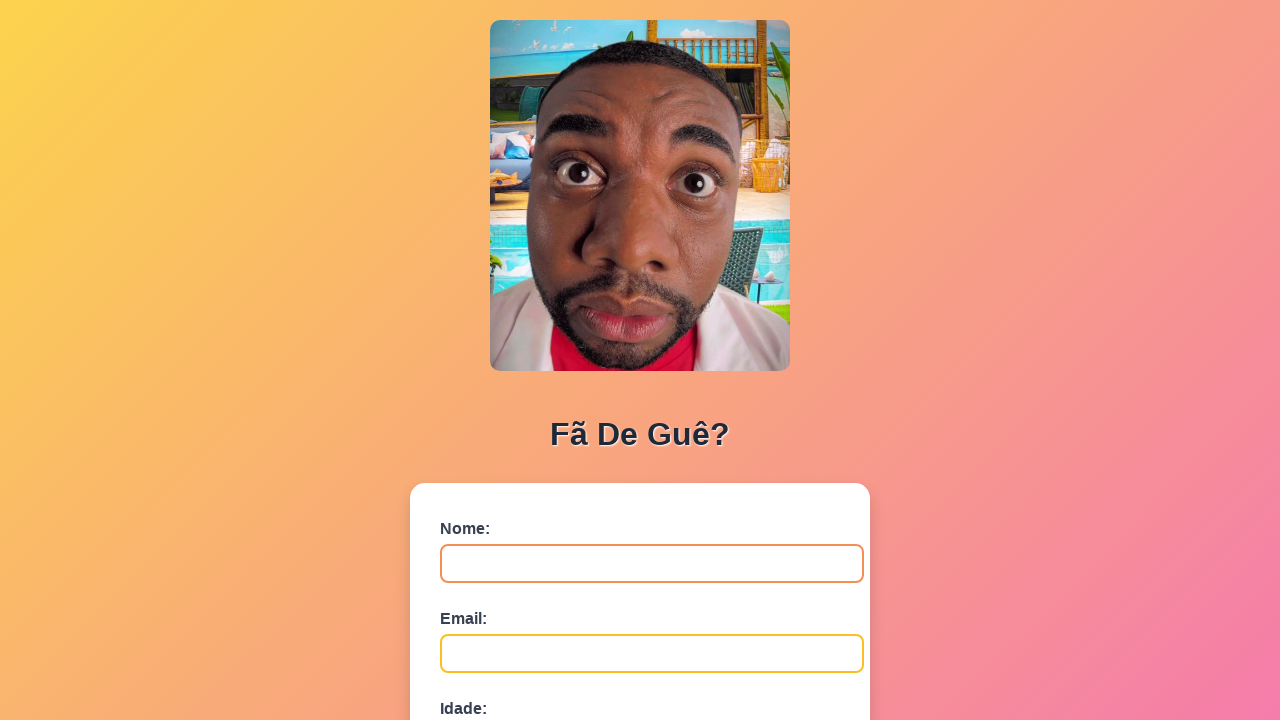

Left email field empty on #email
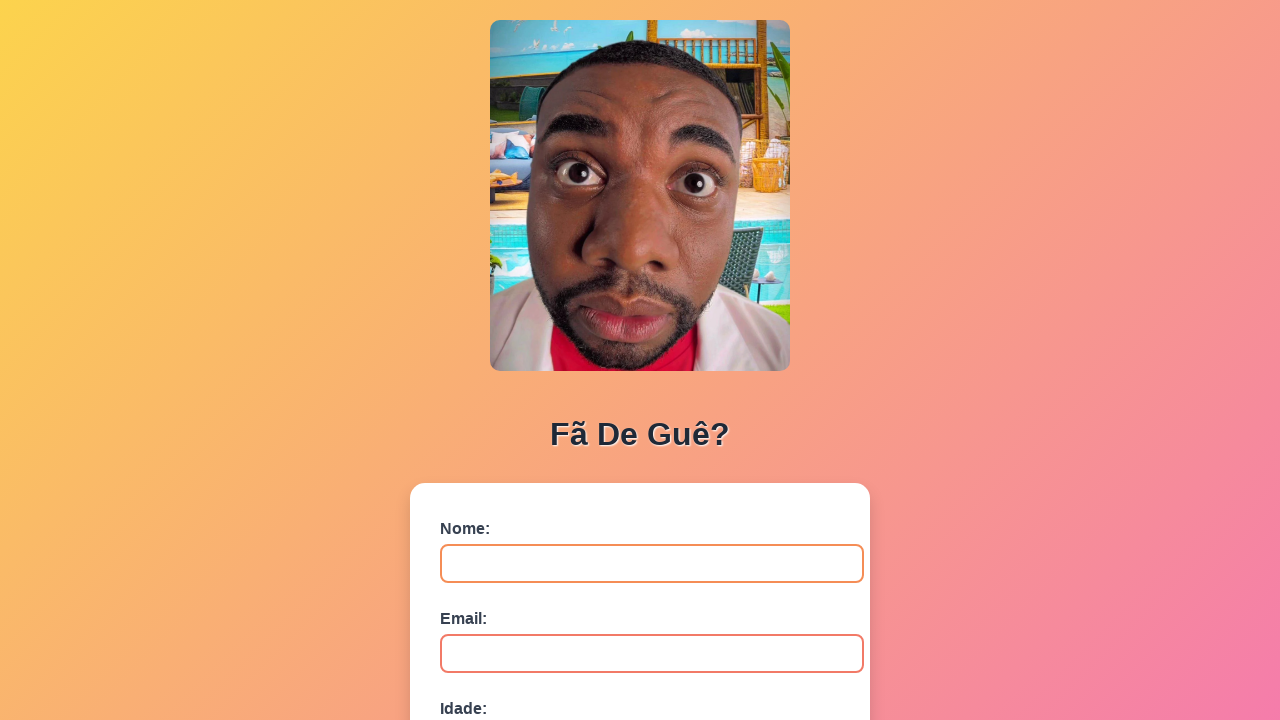

Left idade field empty on #idade
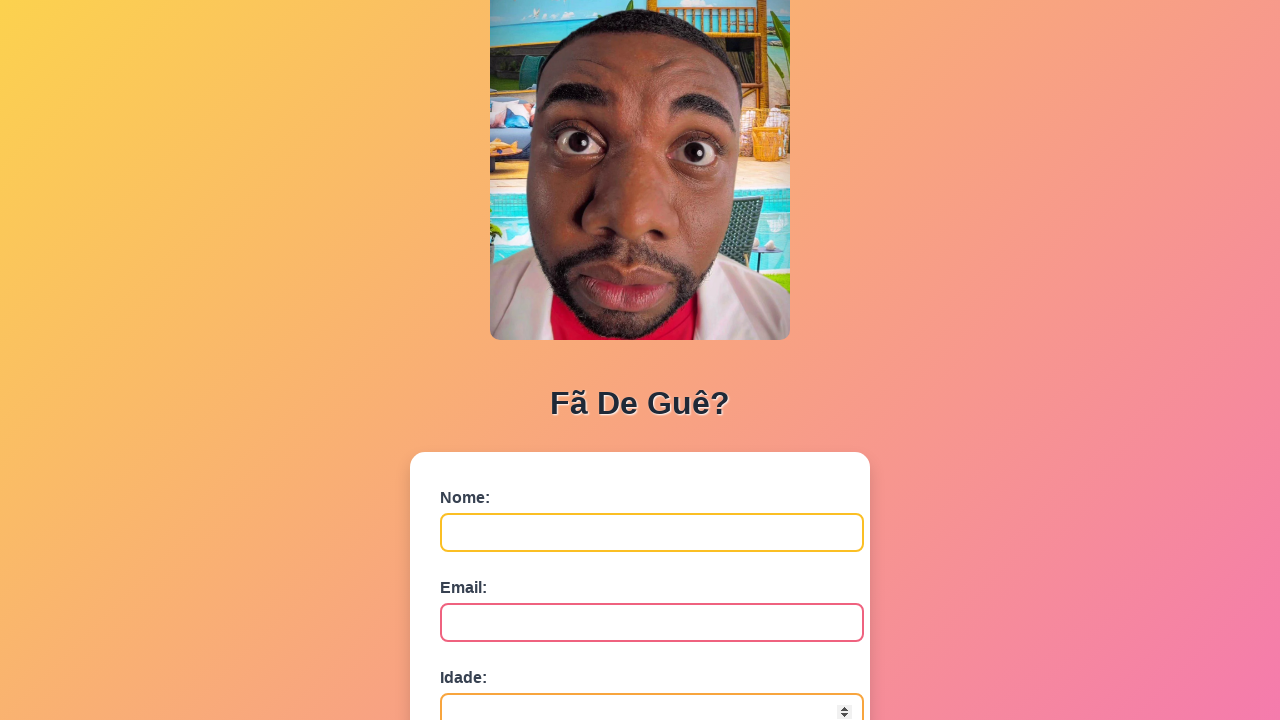

Clicked submit button with all fields empty at (490, 569) on button[type='submit']
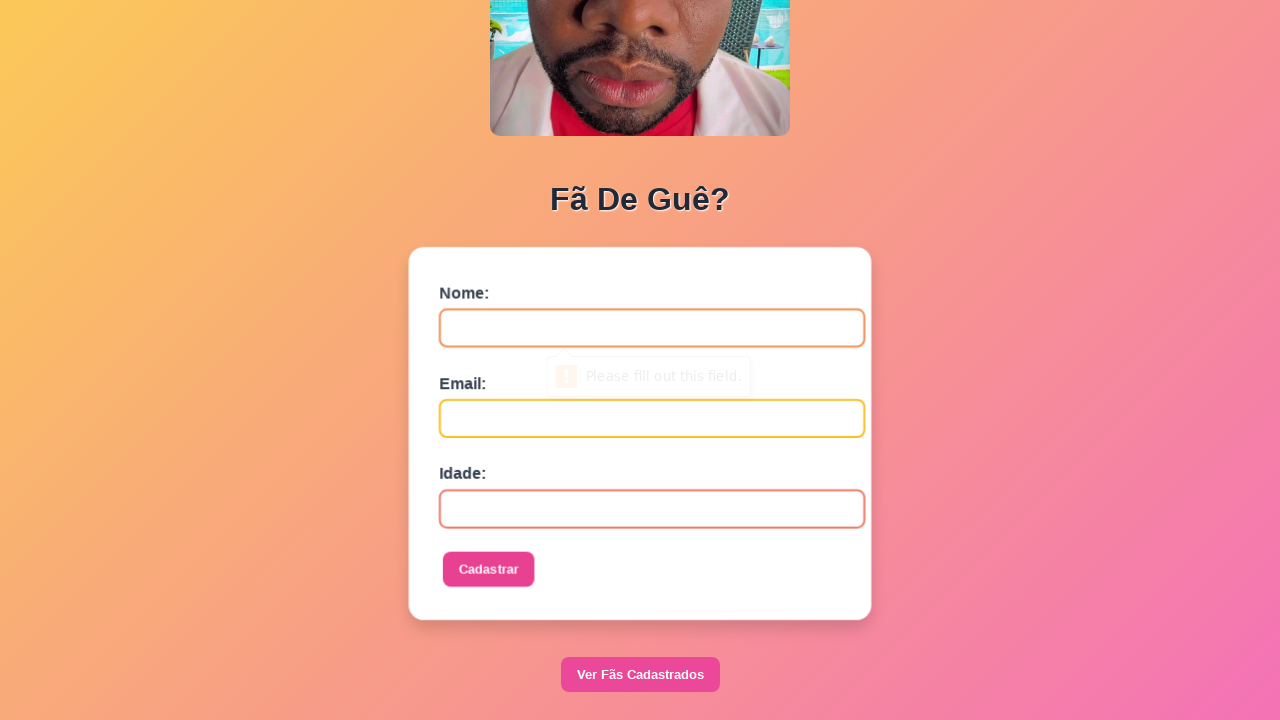

Waited for form response
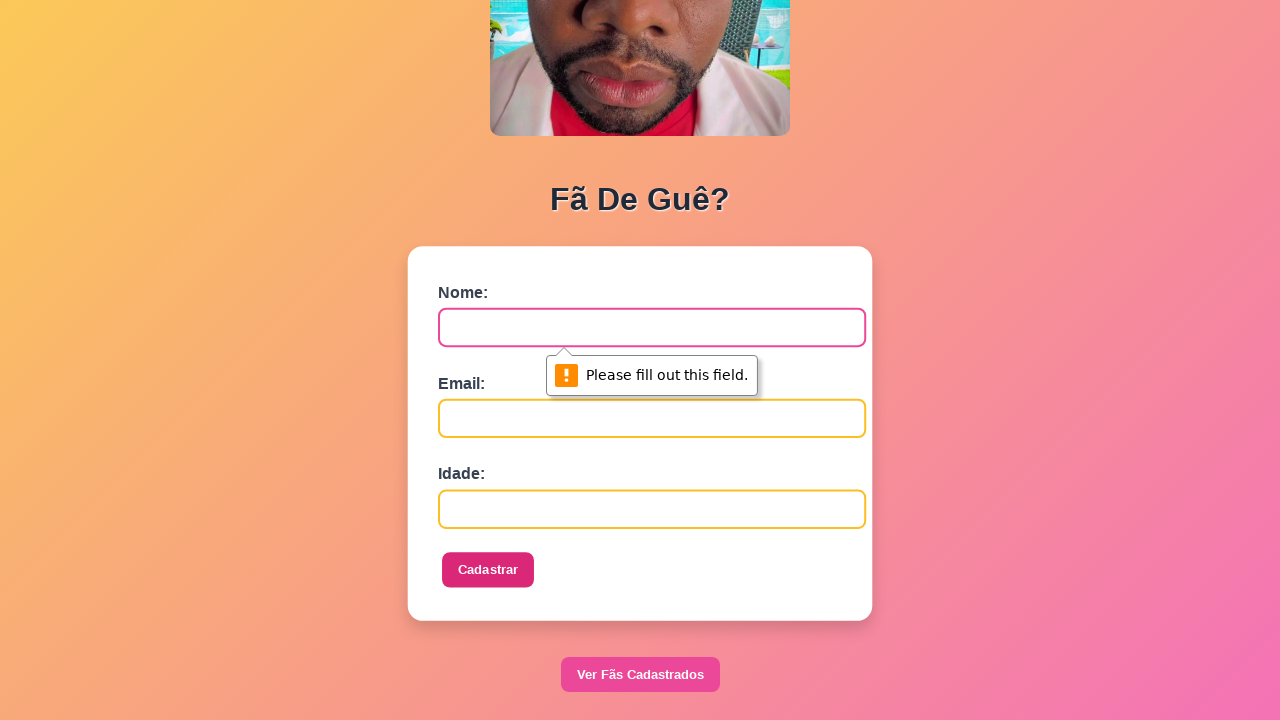

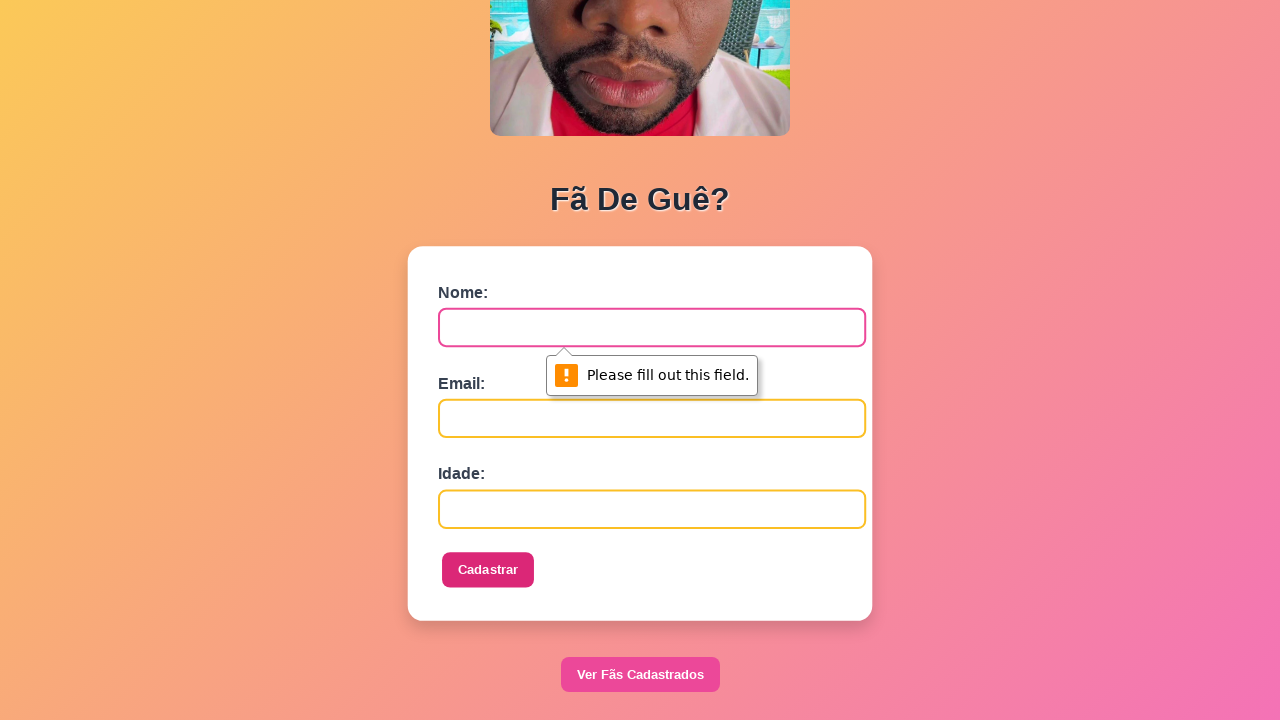